Tests DuckDuckGo search functionality by entering a search query and verifying the results page title contains the search term

Starting URL: https://duckduckgo.com

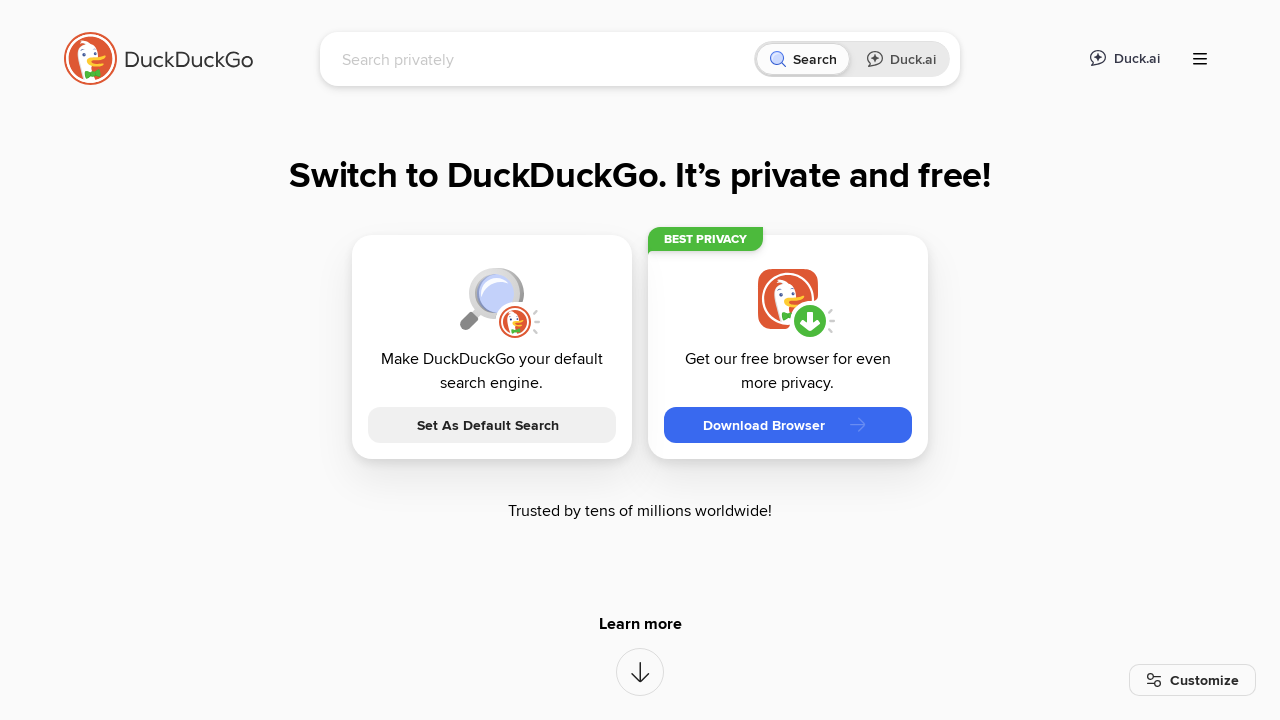

Filled search box with 'artificial intelligence' on #searchbox_input
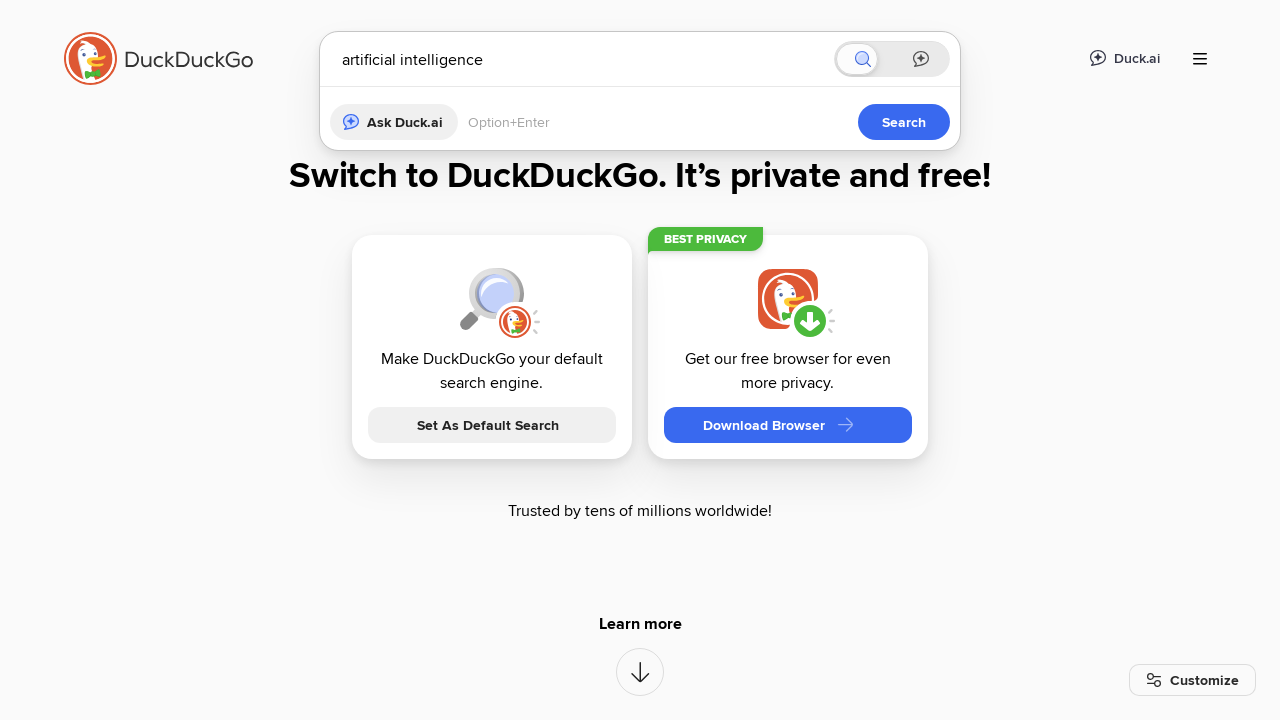

Pressed Enter to submit search query on #searchbox_input
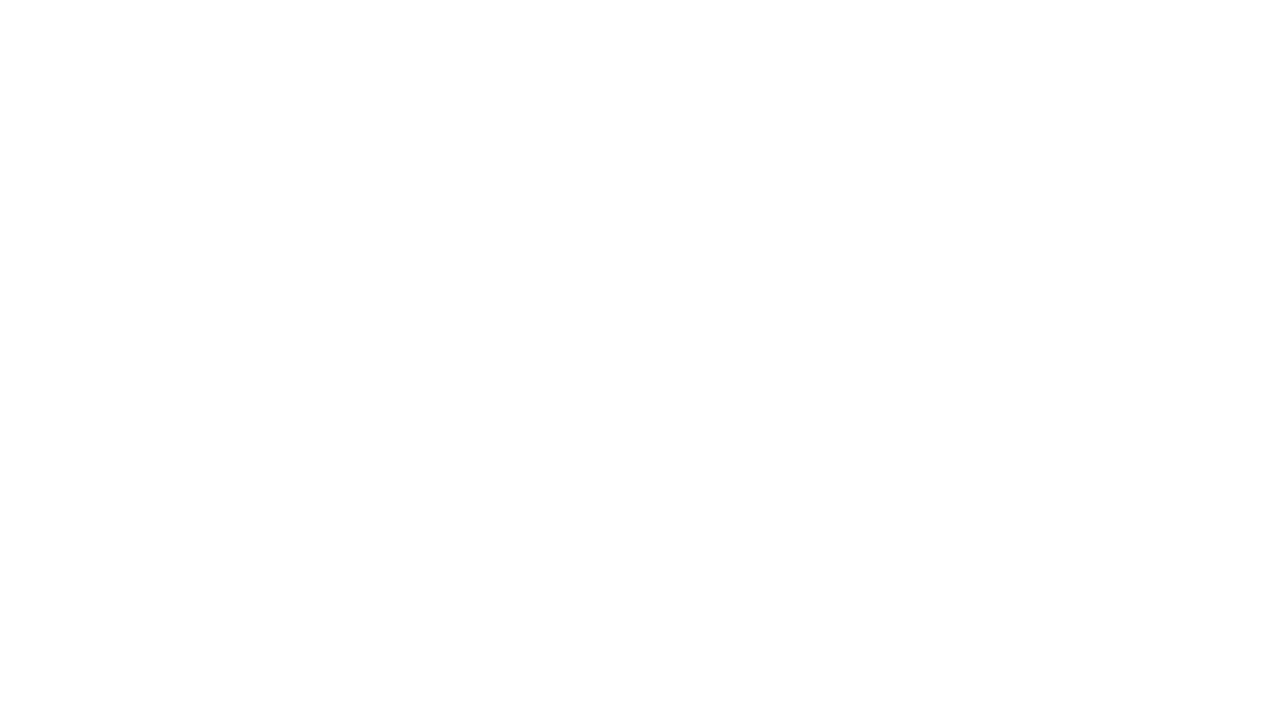

Search results page loaded (domcontentloaded)
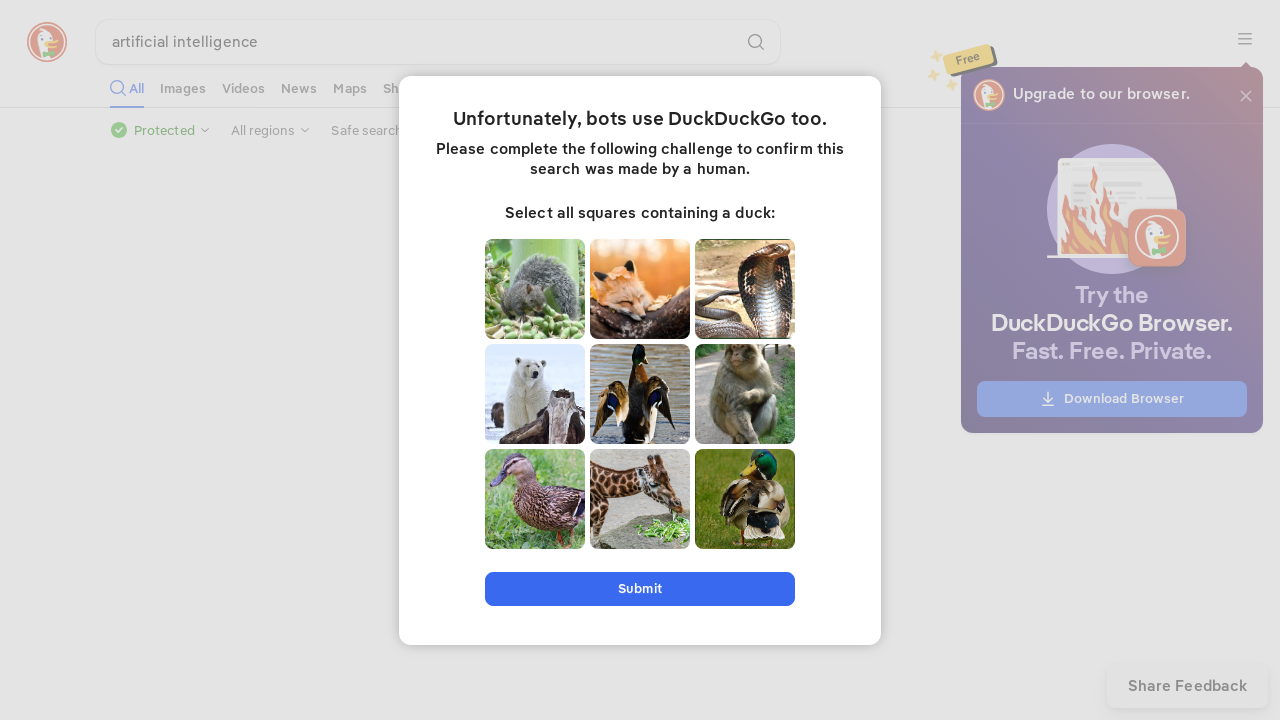

Retrieved page title: 'artificial intelligence at DuckDuckGo'
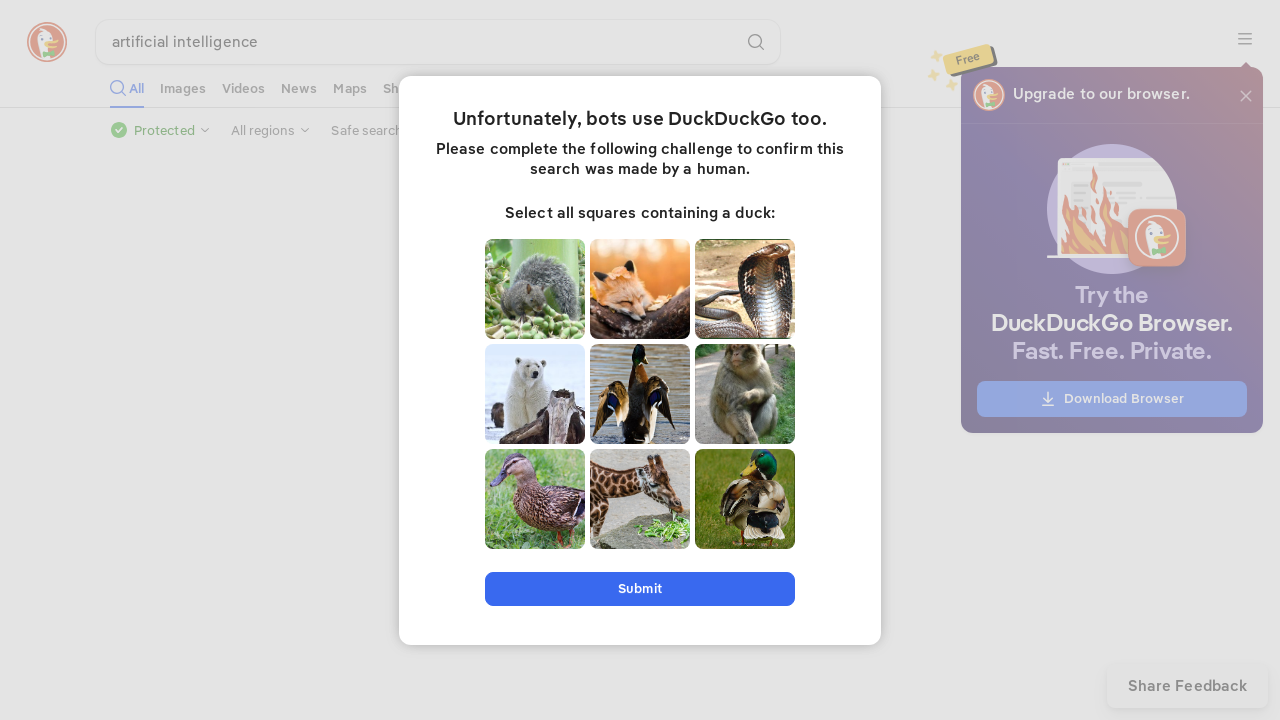

Verified that page title contains 'artificial intelligence'
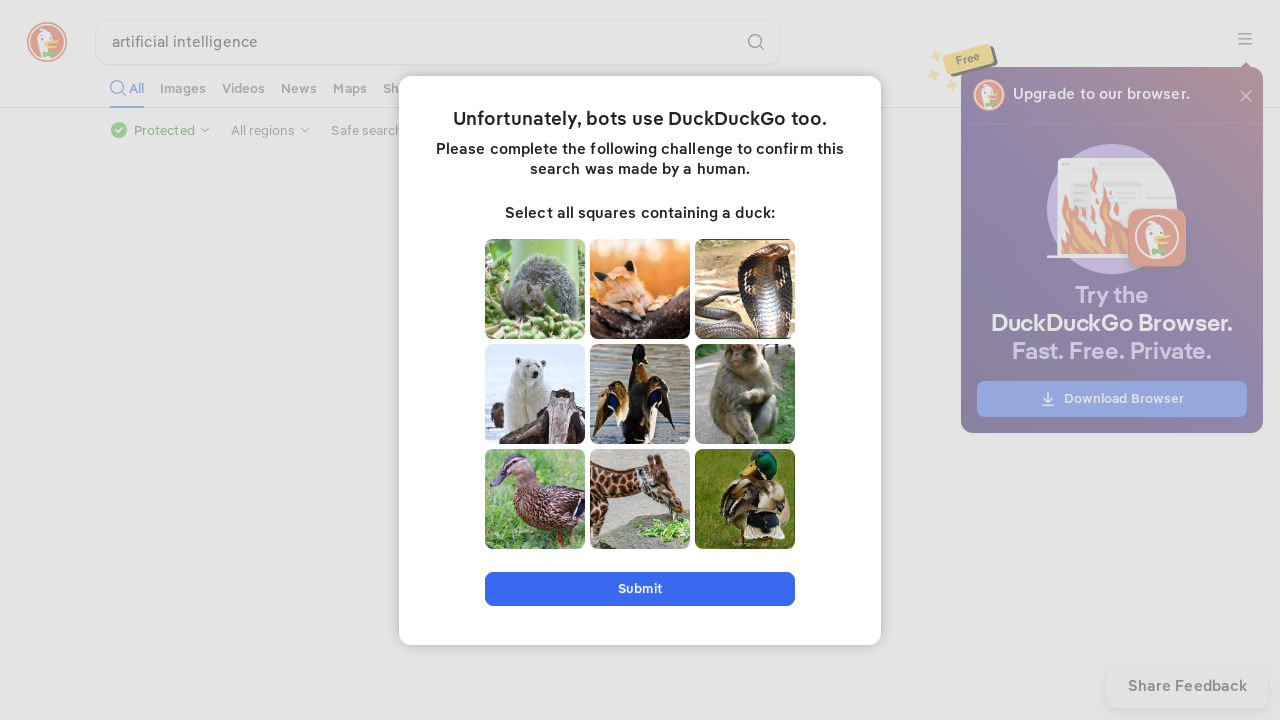

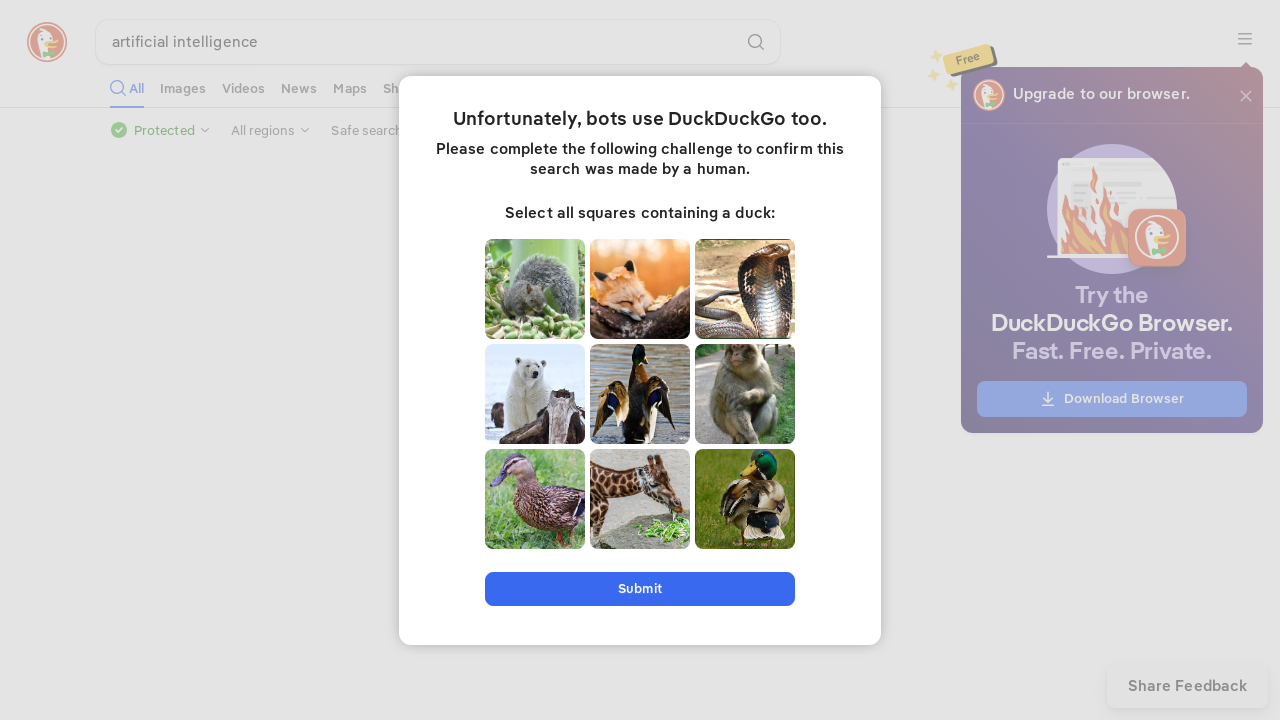